Tests registration form with password less than 6 characters and verifies validation error

Starting URL: https://alada.vn/tai-khoan/dang-ky.html

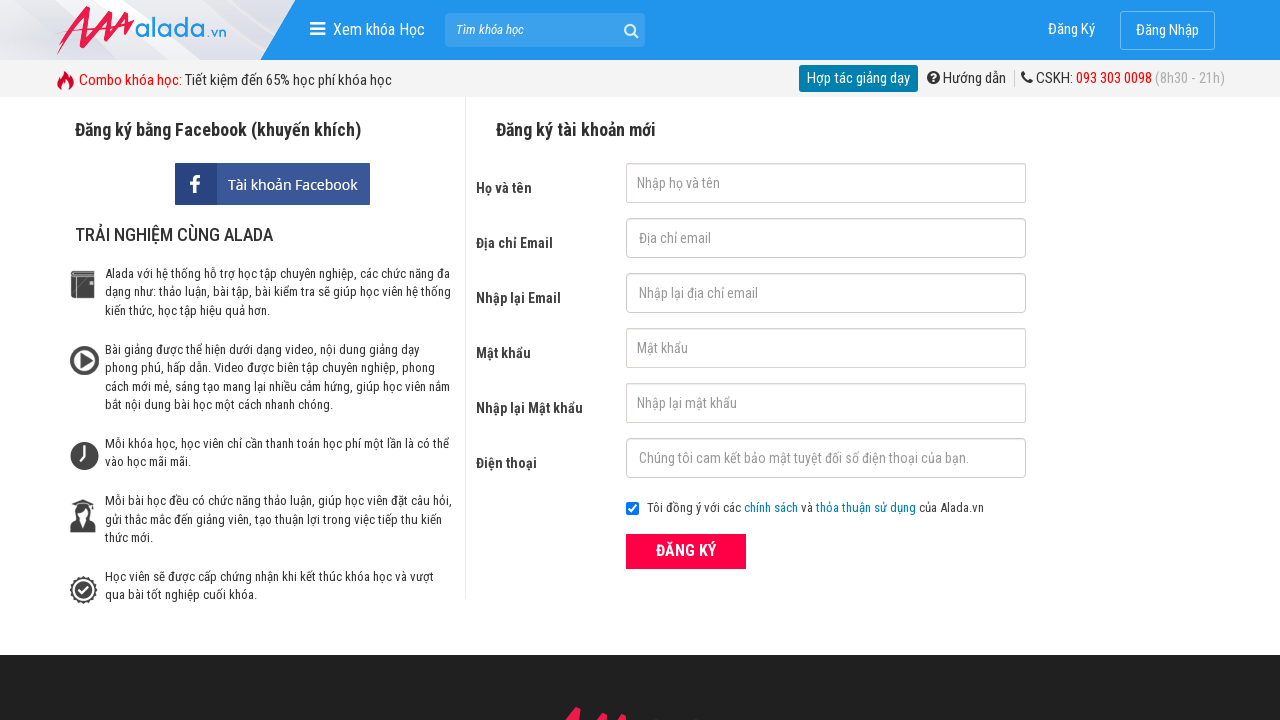

Filled name field with 'Huyen' on //form[@id='frmLogin']//input[@id='txtFirstname']
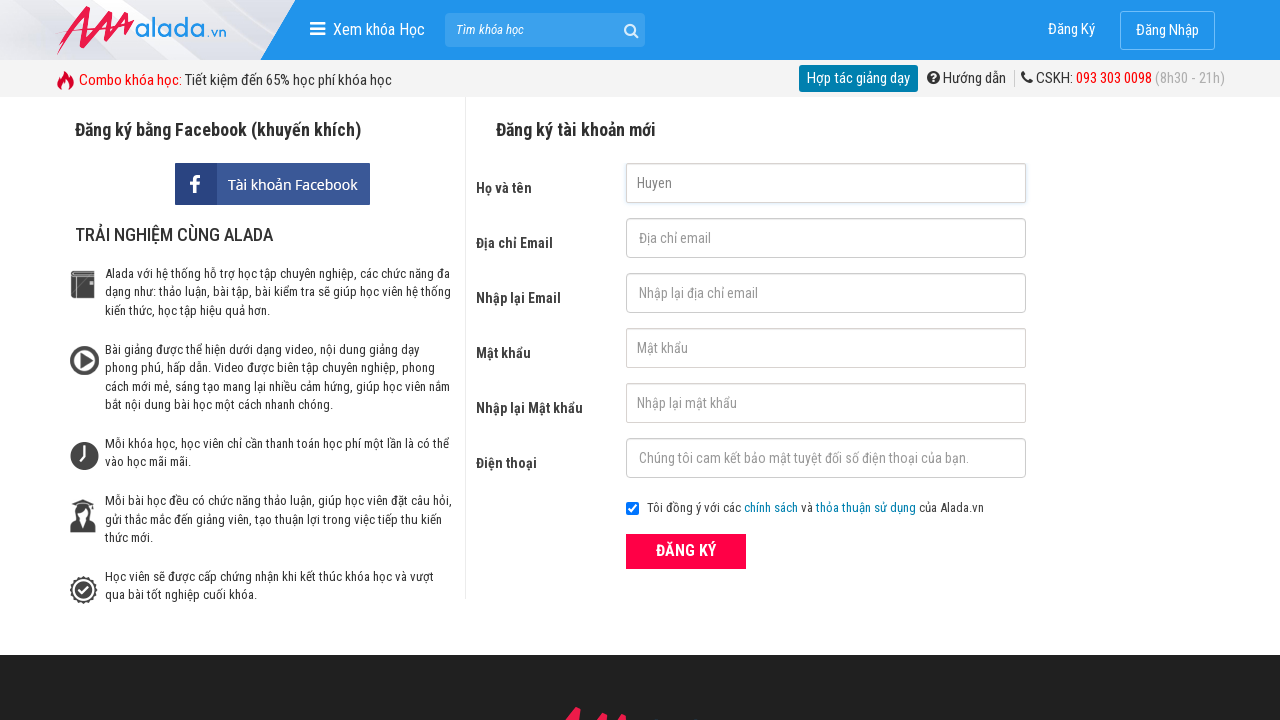

Filled email field with 'huyentt@yopmail.com' on //form[@id='frmLogin']//input[@id='txtEmail']
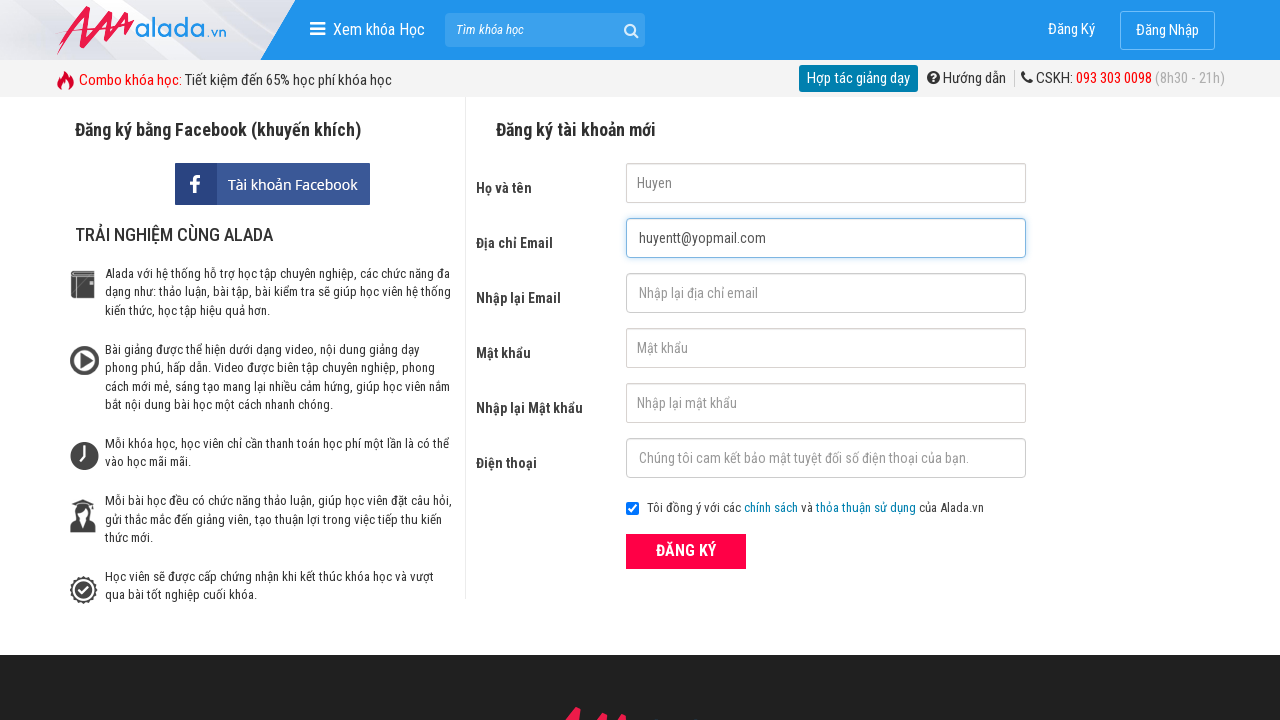

Filled confirm email field with 'huyentt@yopmail.com' on //form[@id='frmLogin']//input[@id='txtCEmail']
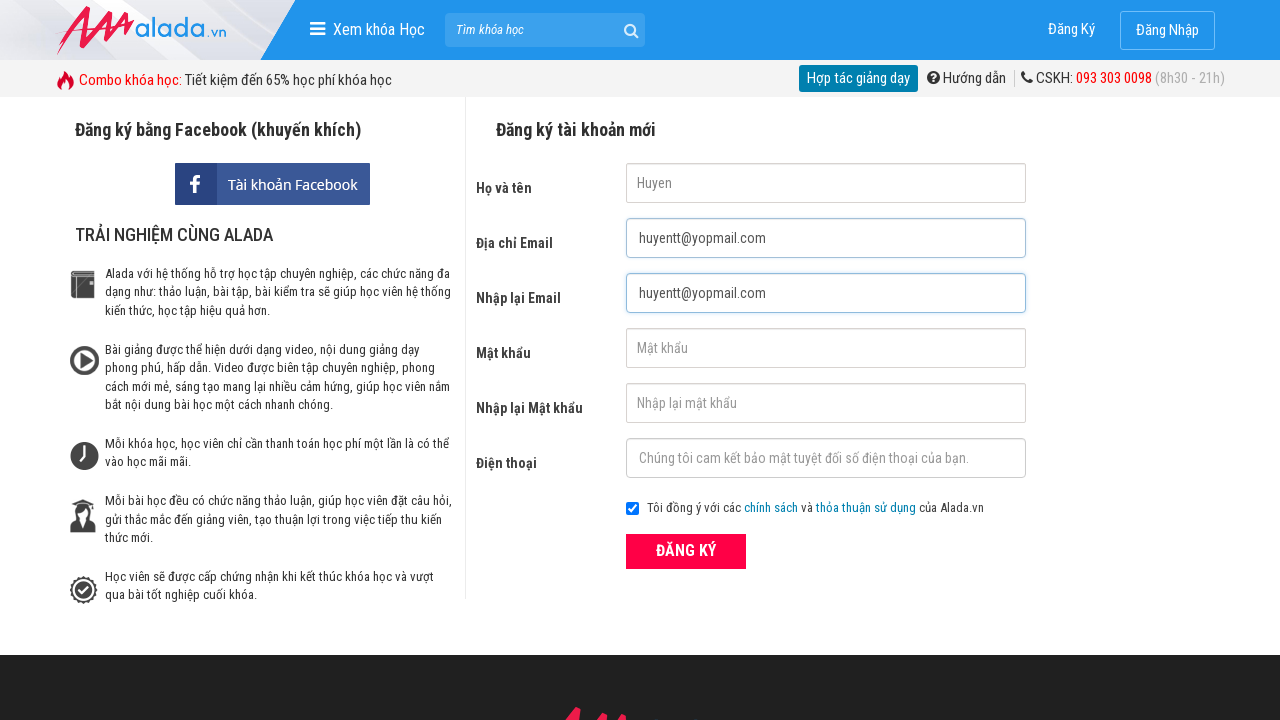

Filled password field with '123' (less than 6 characters) on //form[@id='frmLogin']//input[@id='txtPassword']
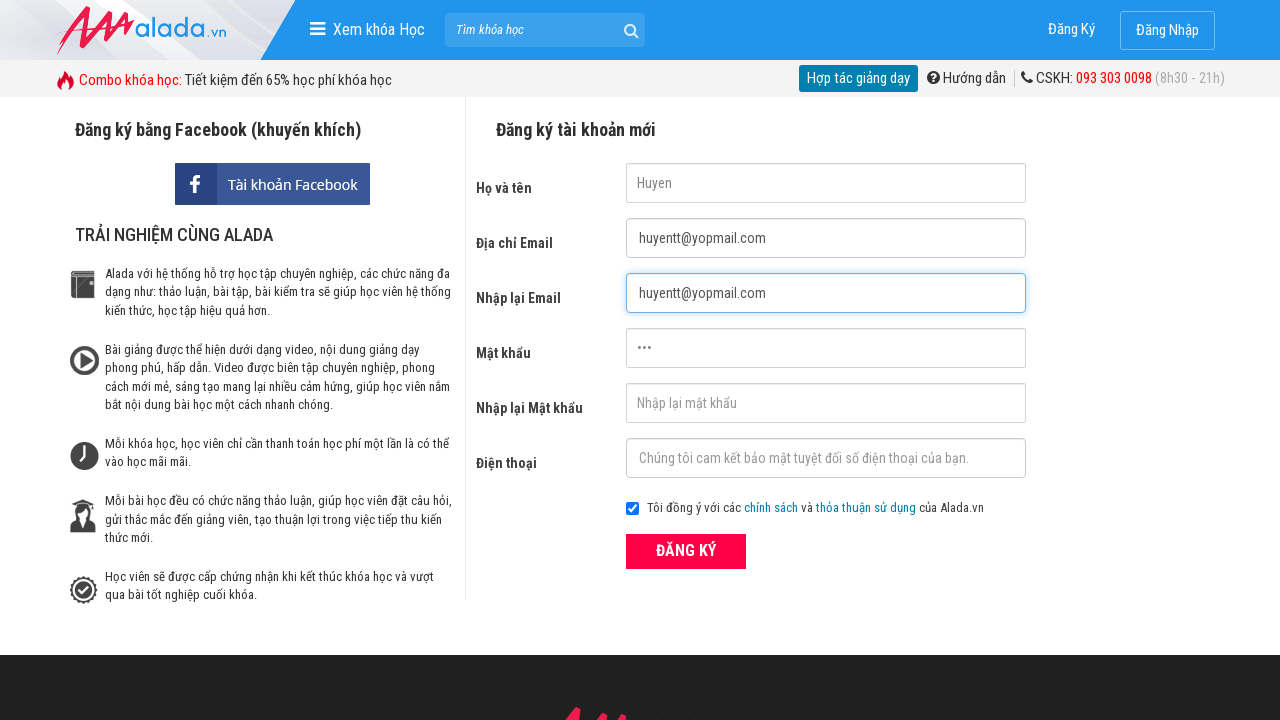

Filled confirm password field with '123' on //form[@id='frmLogin']//input[@id='txtCPassword']
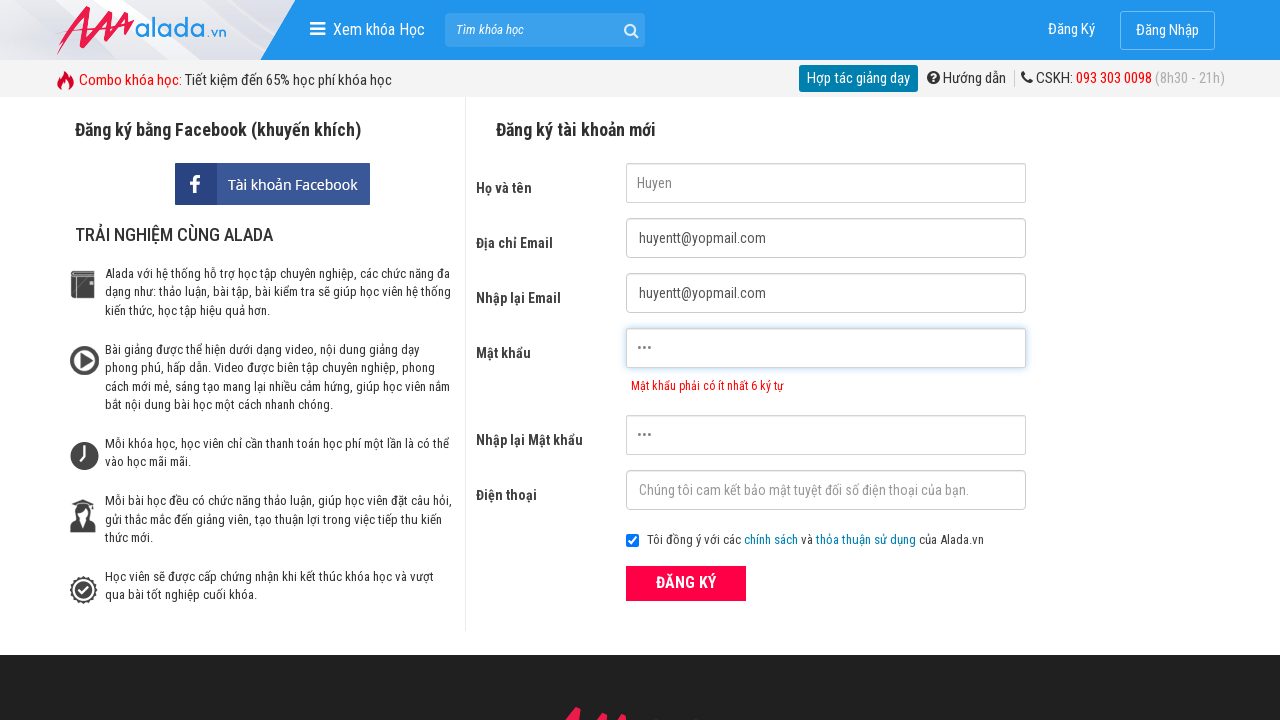

Filled phone number field with '0389954259' on //form[@id='frmLogin']//input[@id='txtPhone']
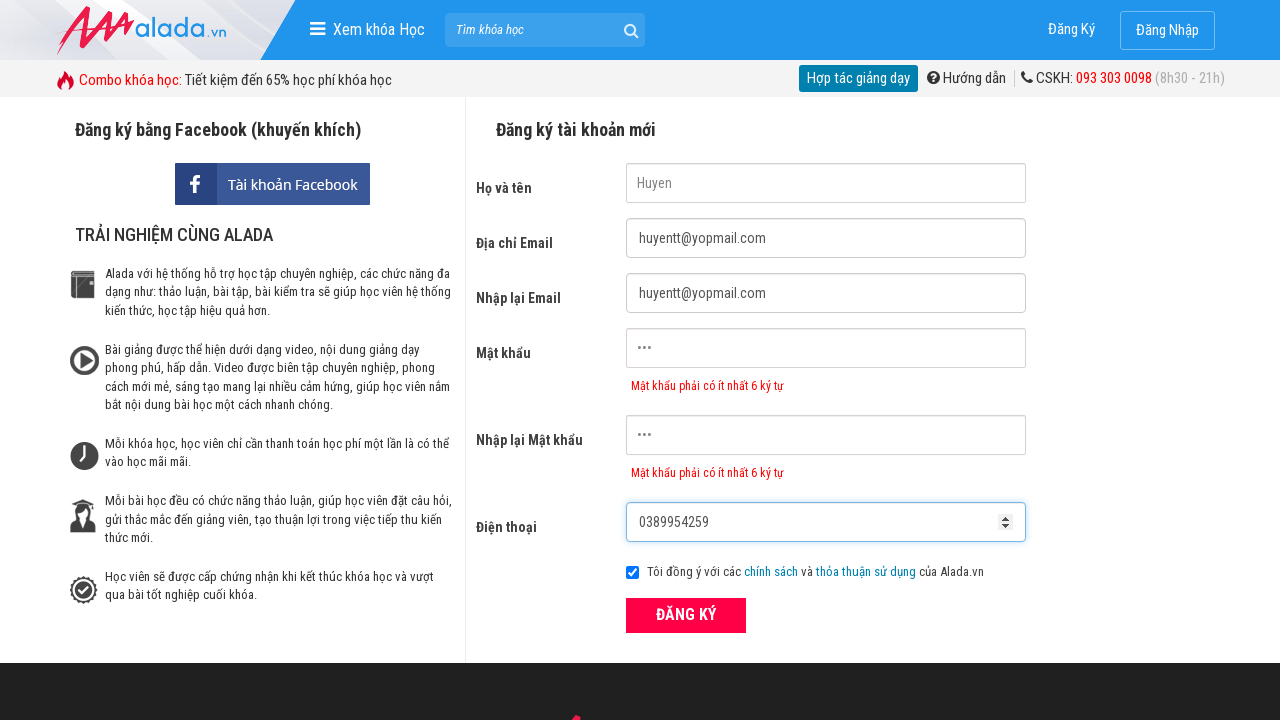

Clicked register button to submit form at (686, 615) on xpath=//form[@id='frmLogin']//button
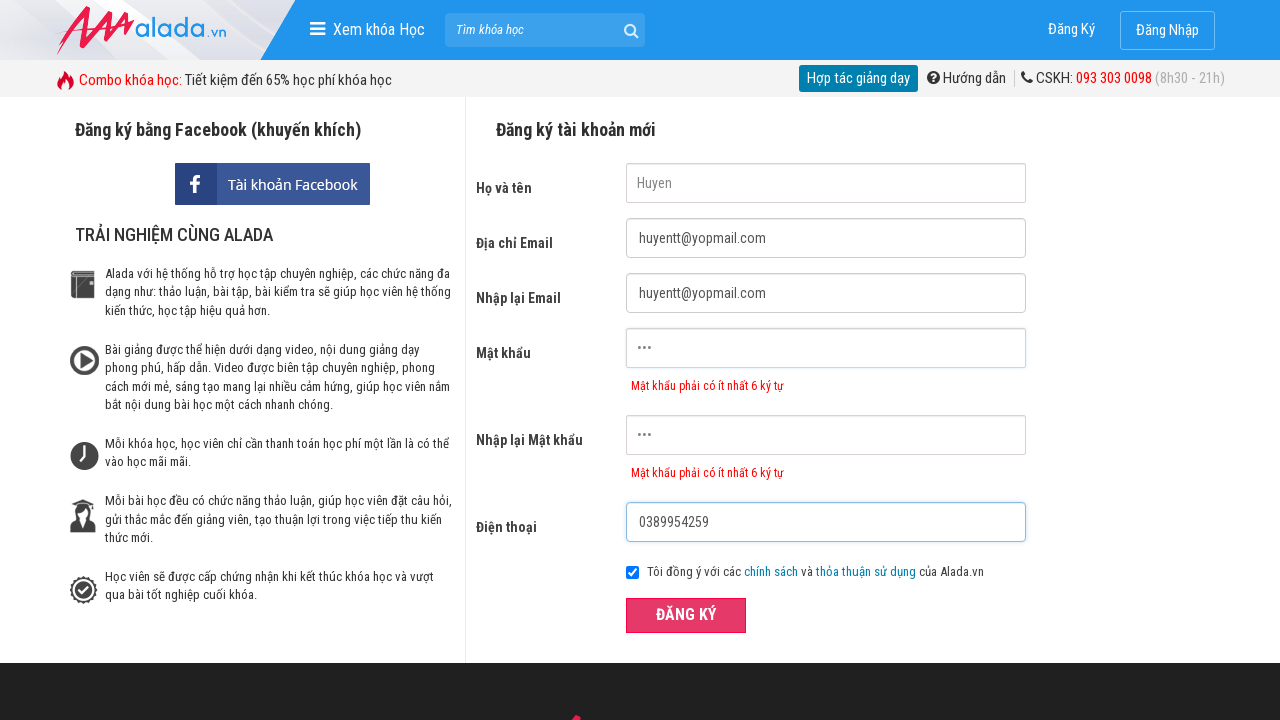

Password validation error message appeared
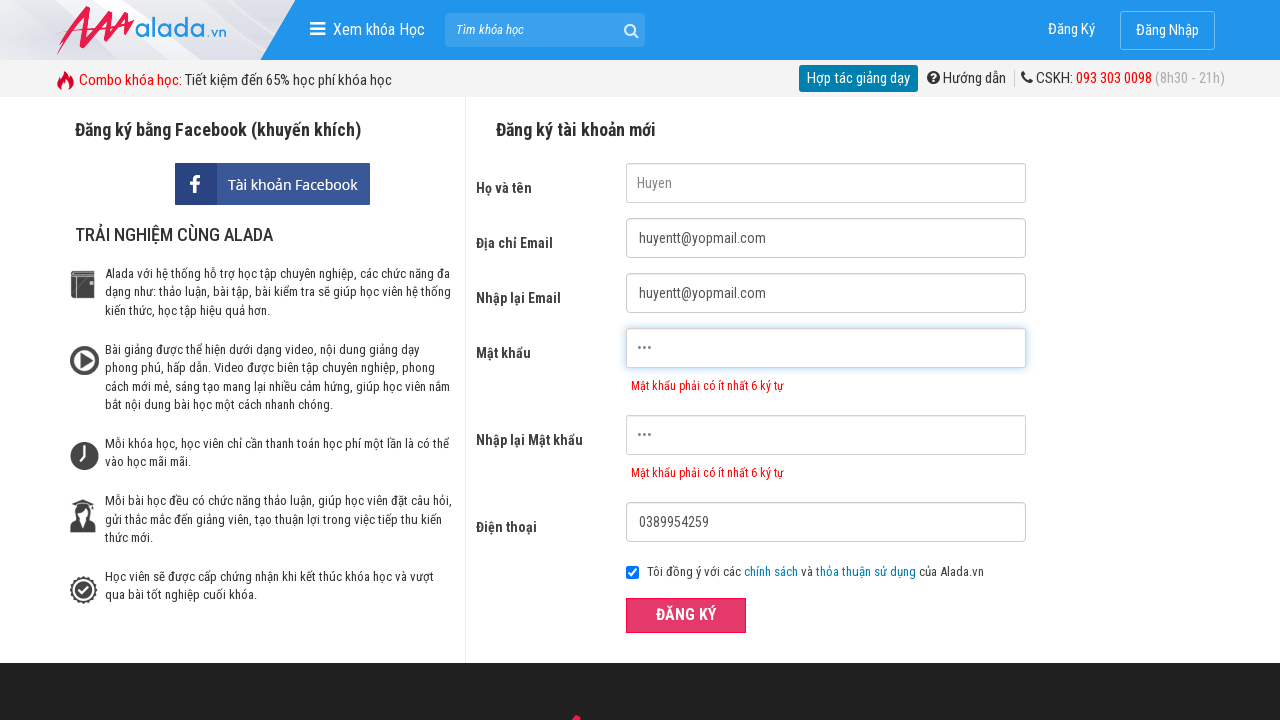

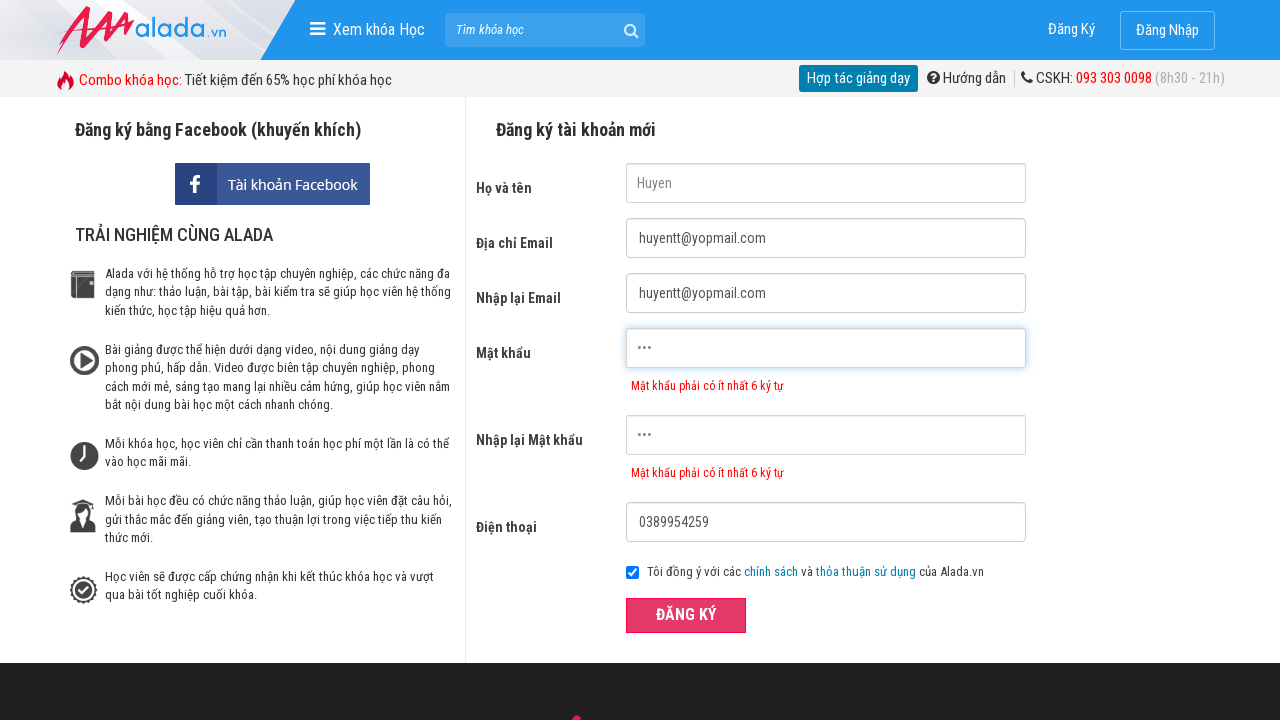